Tests navigation by clicking through the first 5 links in the LinkList1 section and navigating back after each click

Starting URL: https://omayo.blogspot.com/

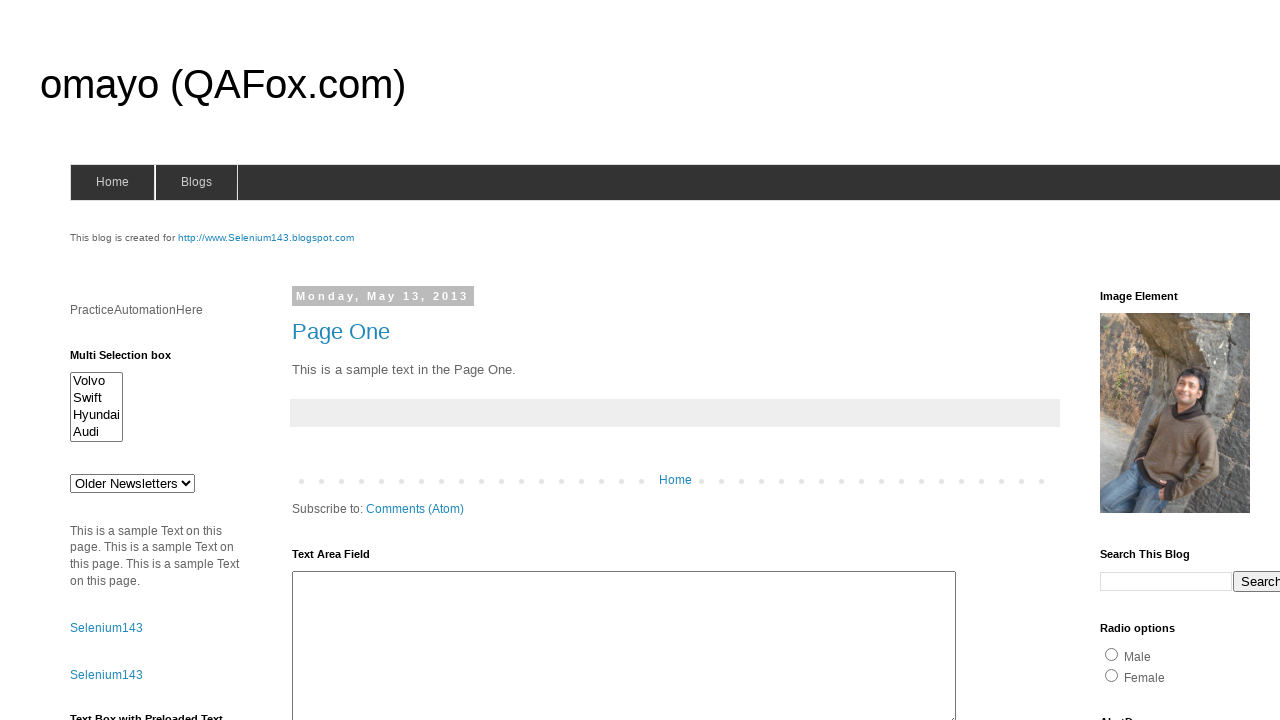

Clicked link 1 in LinkList1 section at (1160, 360) on xpath=(//div[@id='LinkList1']//a)[1]
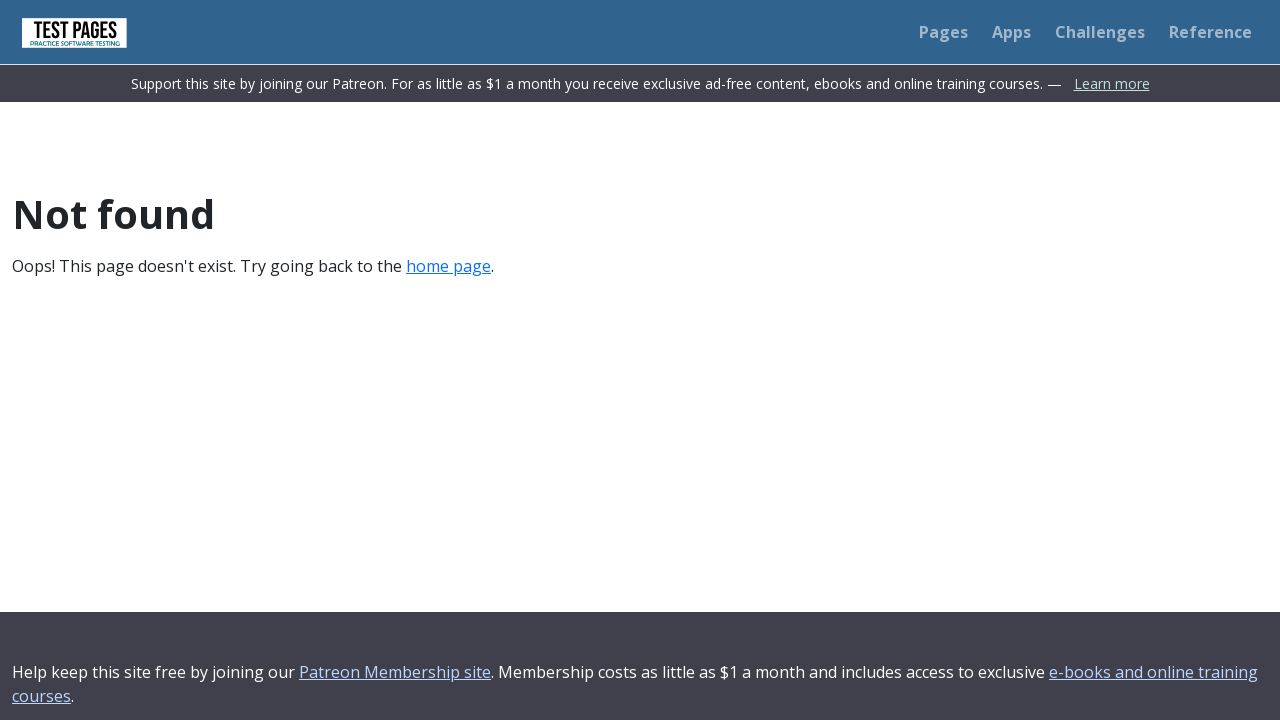

Navigated back from link 1
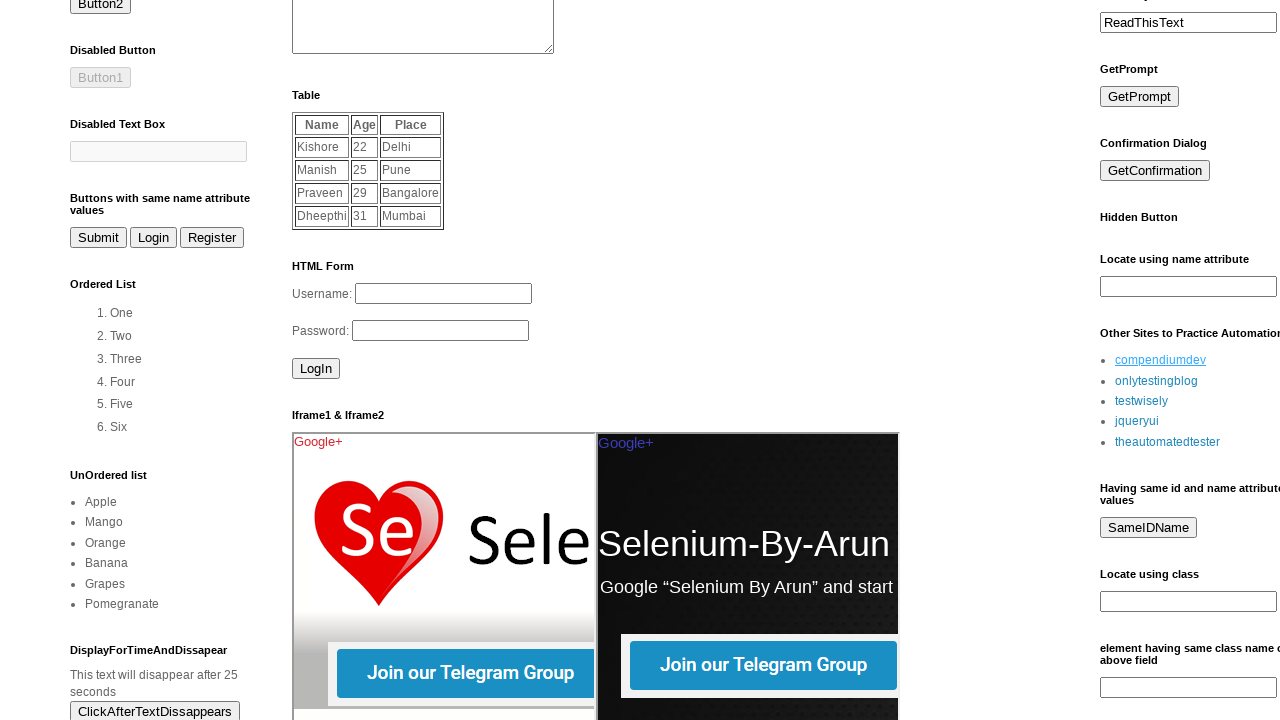

LinkList1 section loaded, ready for next link
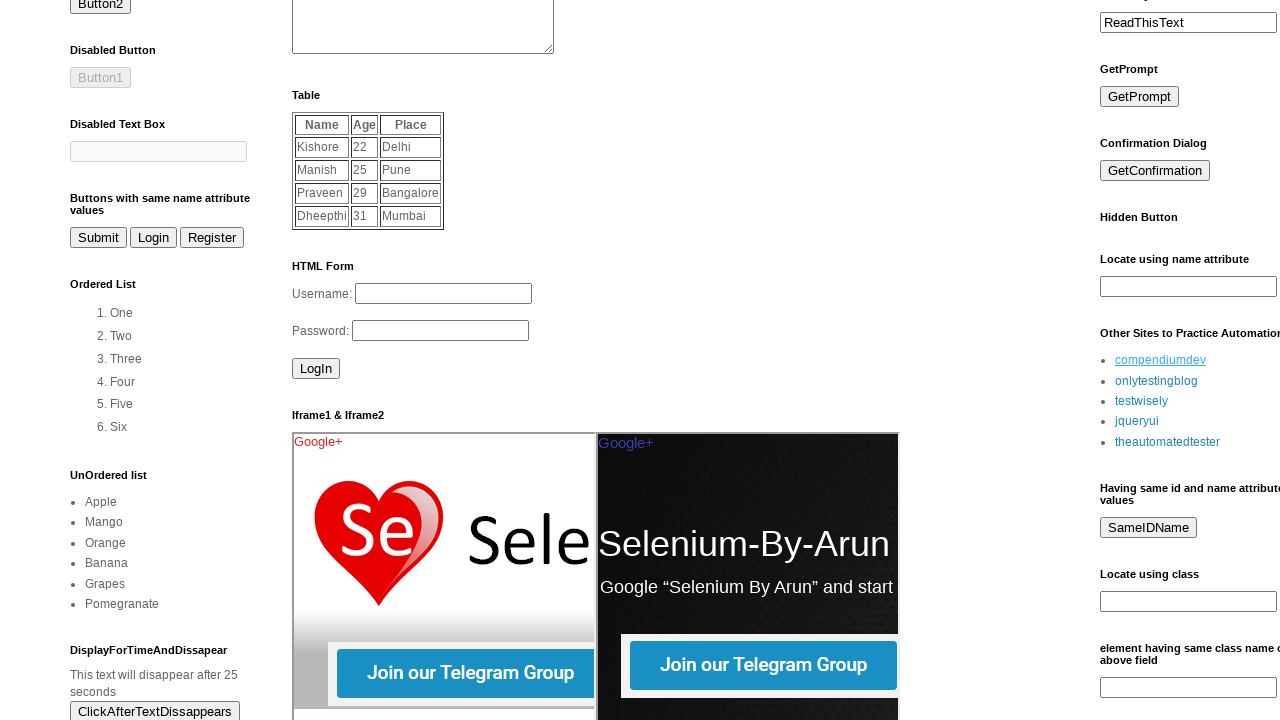

Clicked link 2 in LinkList1 section at (1156, 381) on xpath=(//div[@id='LinkList1']//a)[2]
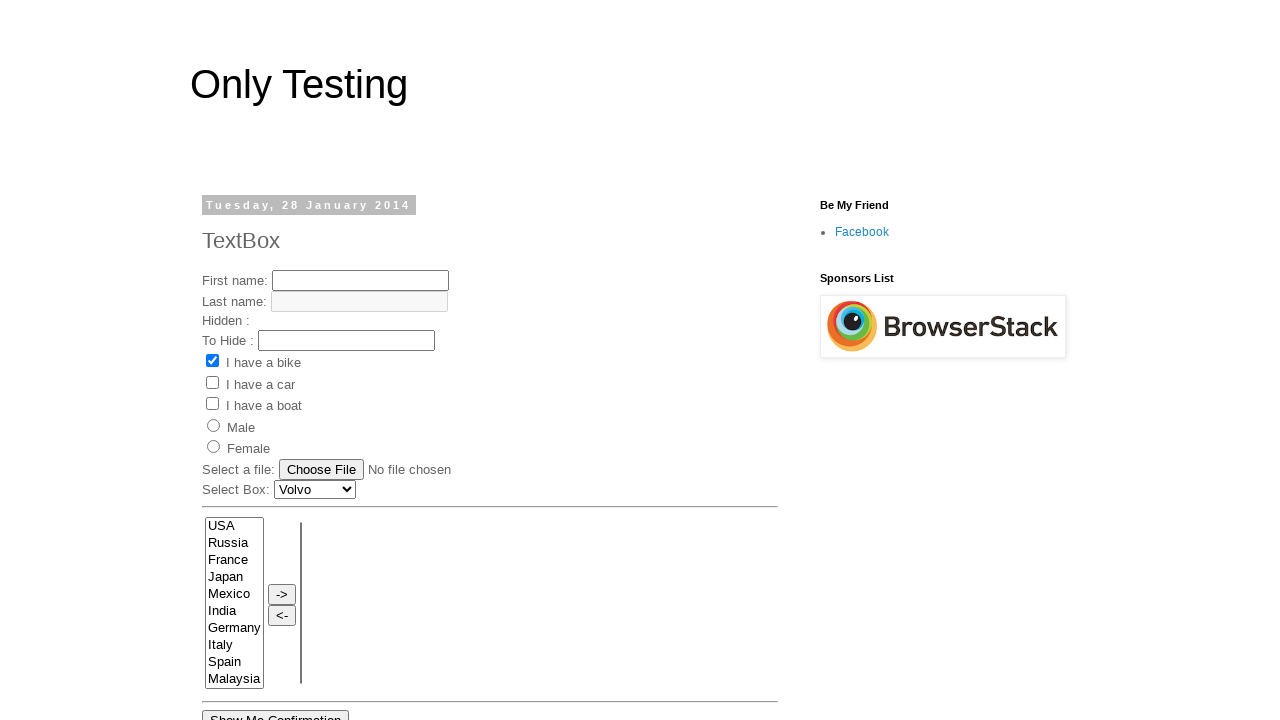

Navigated back from link 2
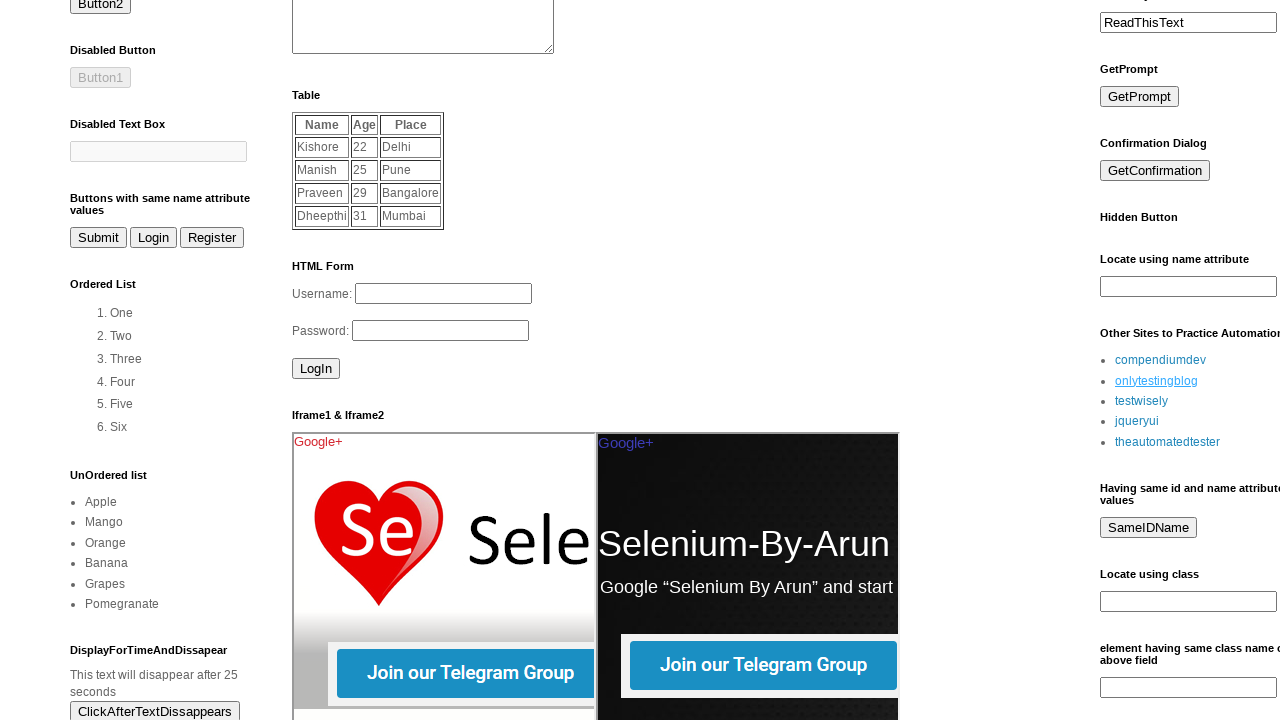

LinkList1 section loaded, ready for next link
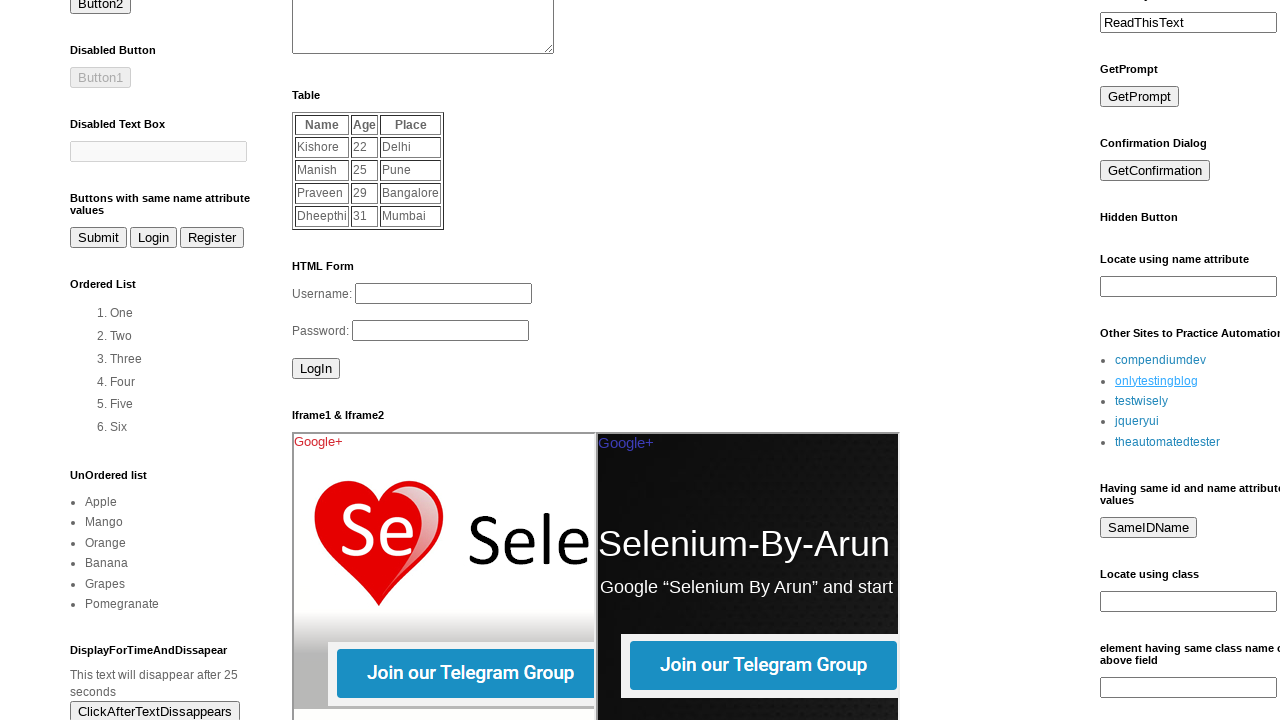

Clicked link 3 in LinkList1 section at (1142, 401) on xpath=(//div[@id='LinkList1']//a)[3]
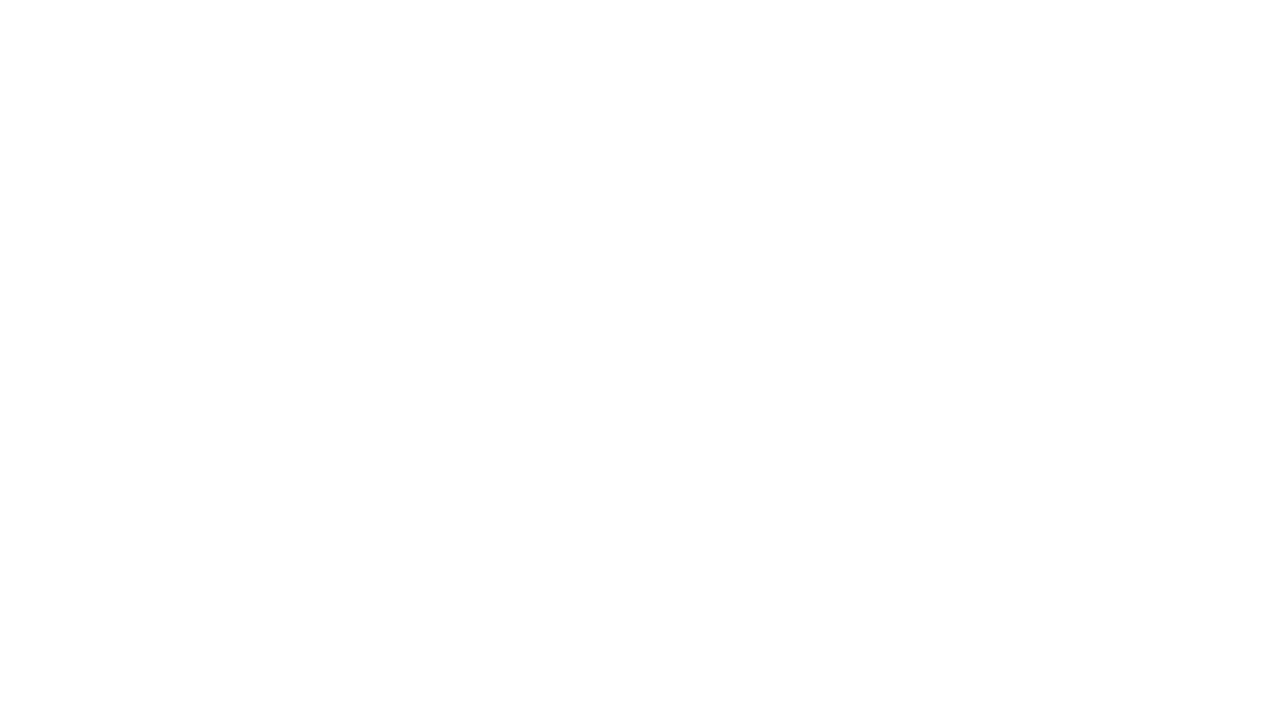

Navigated back from link 3
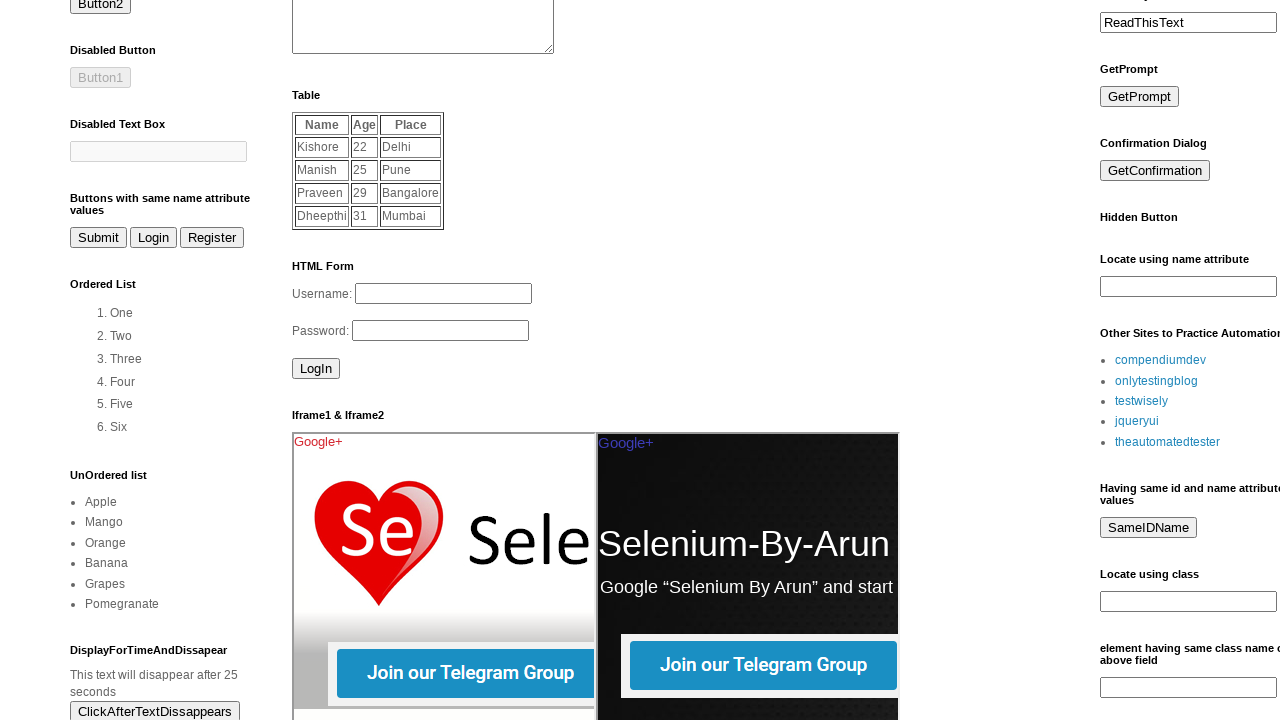

LinkList1 section loaded, ready for next link
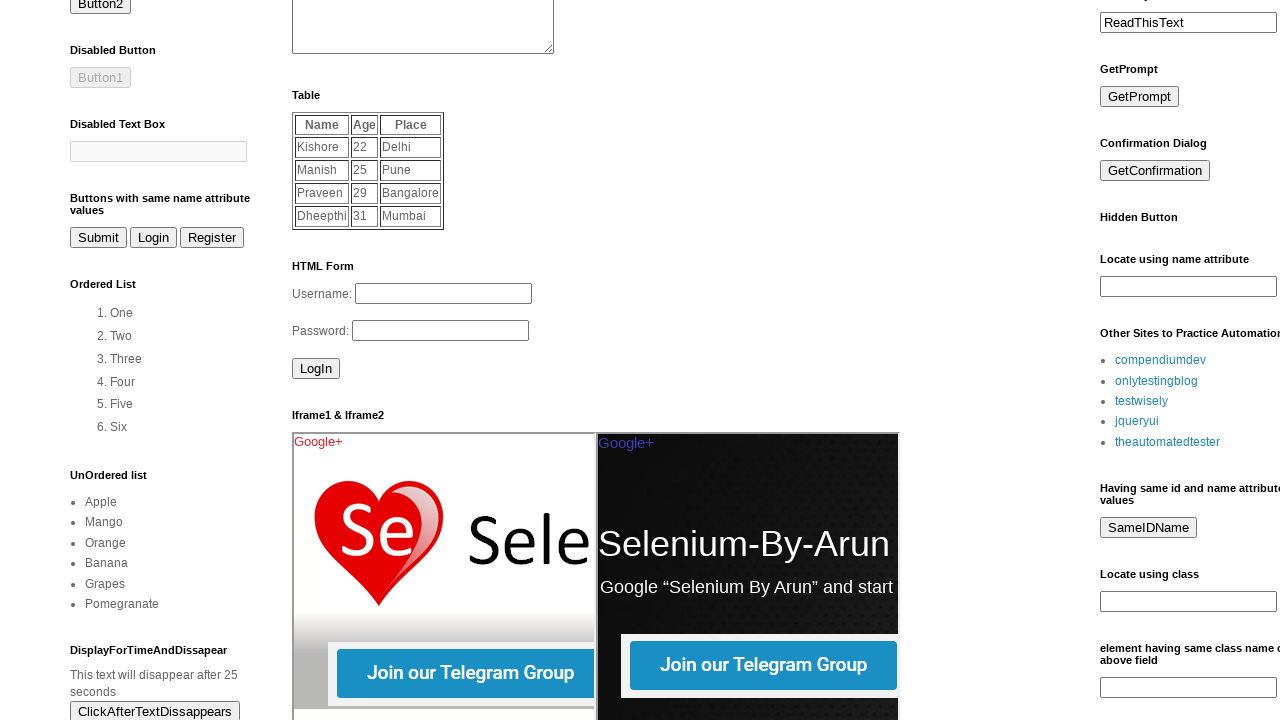

Clicked link 4 in LinkList1 section at (1137, 421) on xpath=(//div[@id='LinkList1']//a)[4]
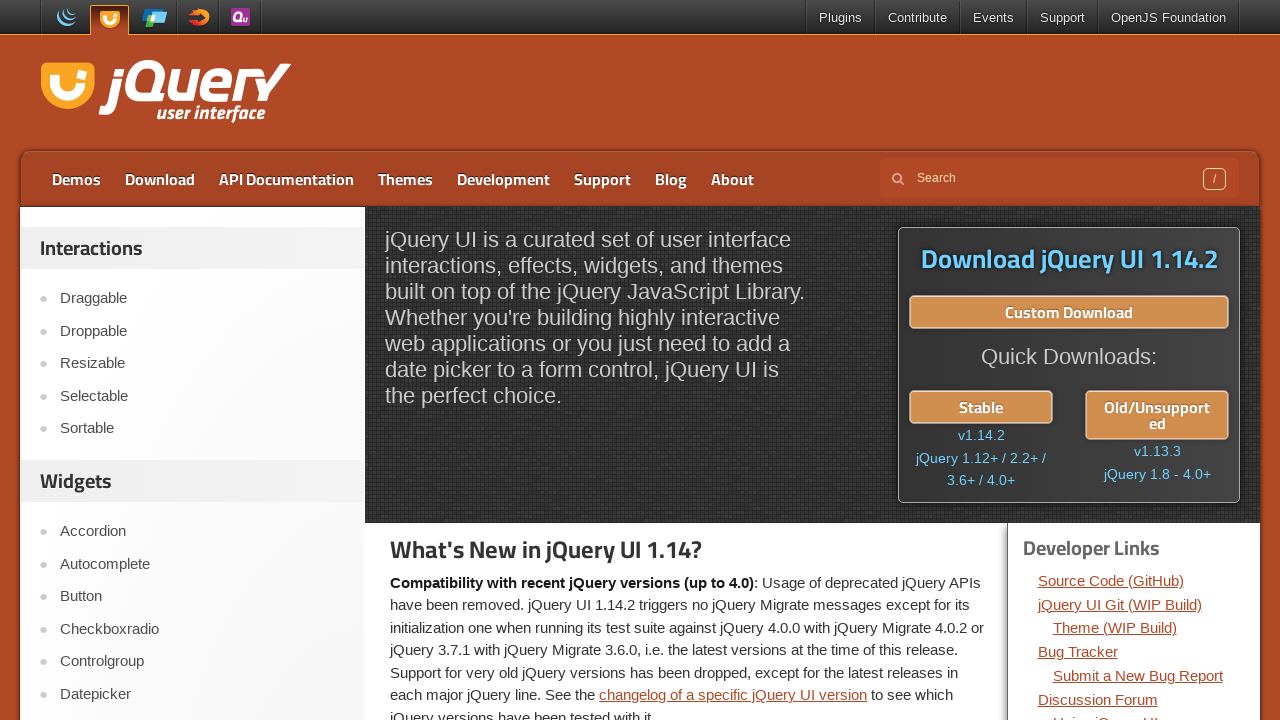

Navigated back from link 4
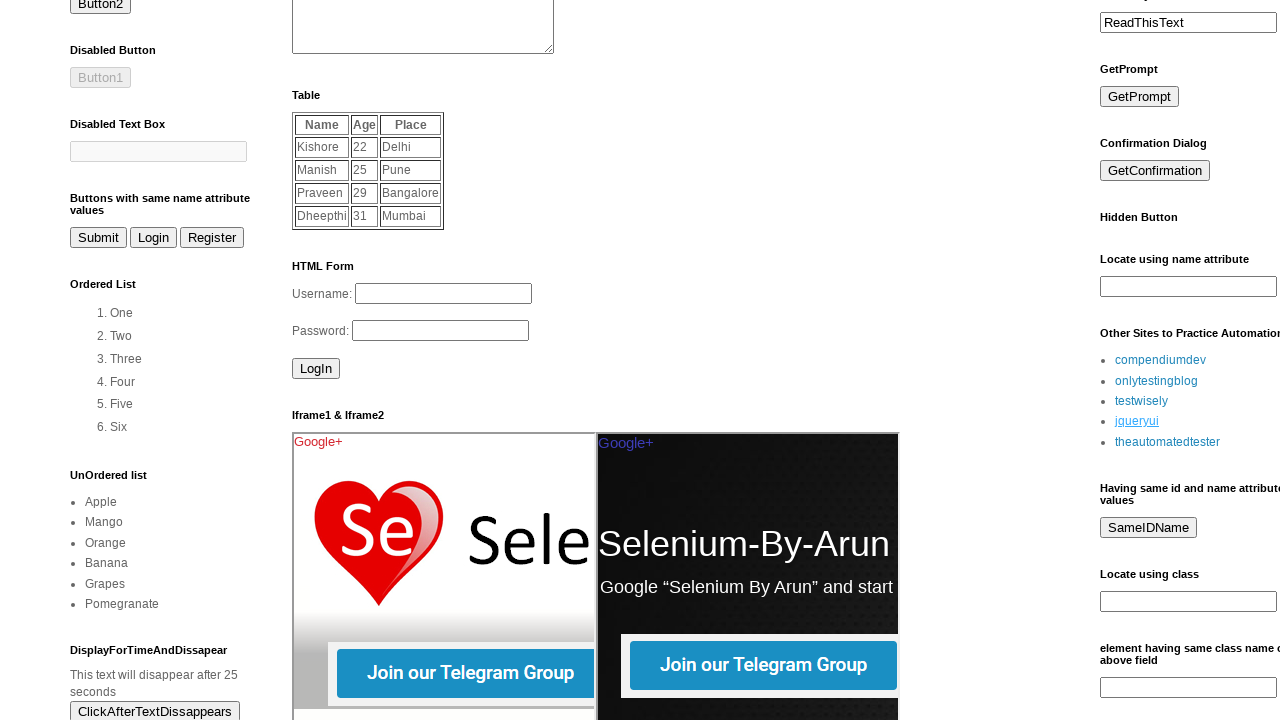

LinkList1 section loaded, ready for next link
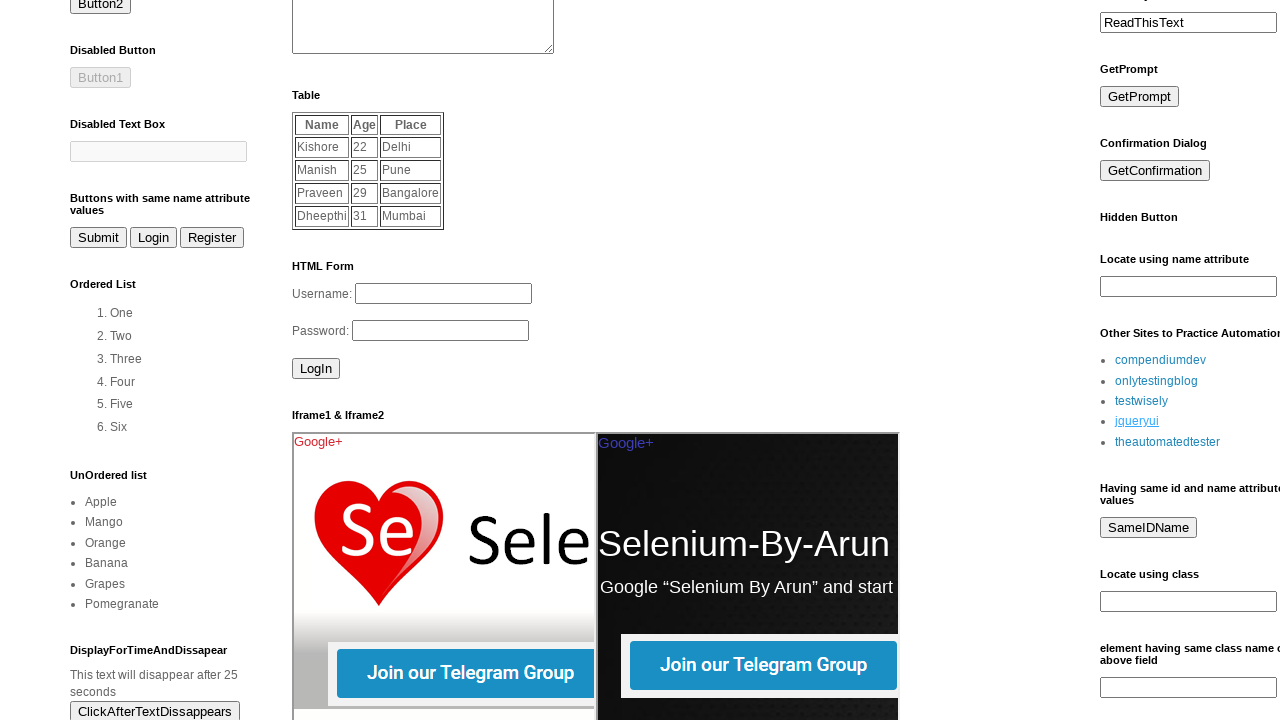

Clicked link 5 in LinkList1 section at (1168, 442) on xpath=(//div[@id='LinkList1']//a)[5]
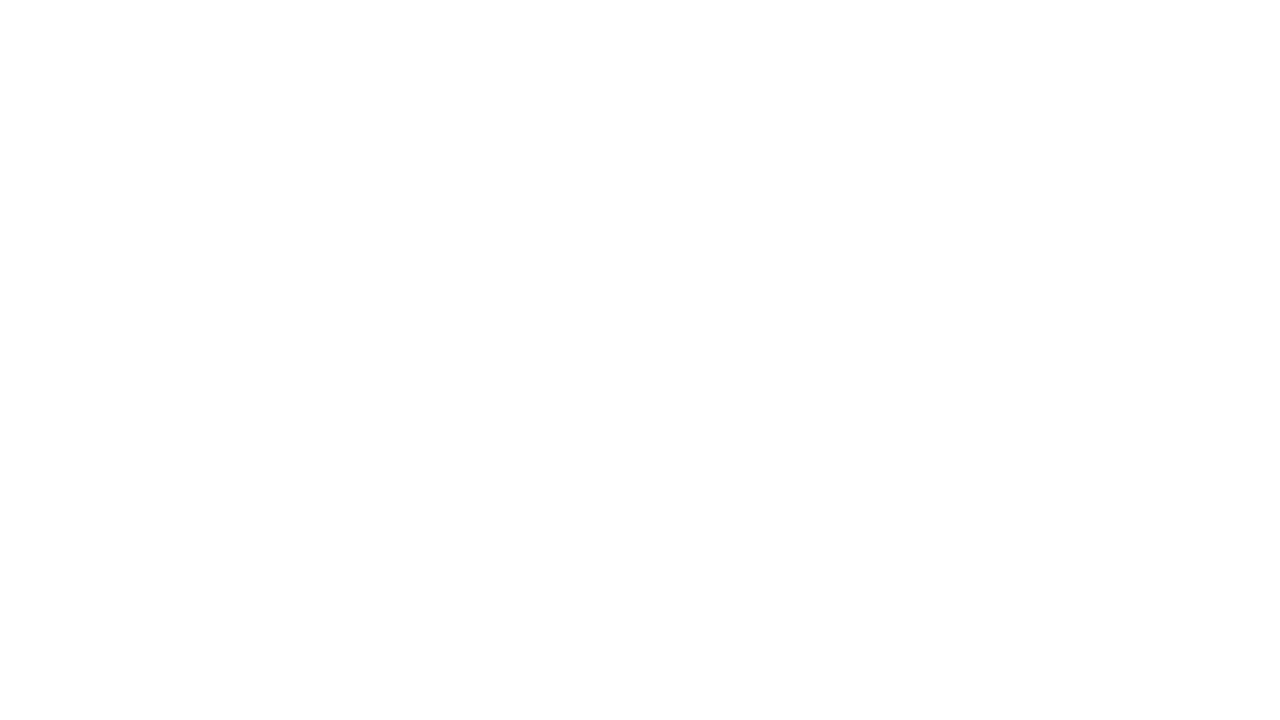

Navigated back from link 5
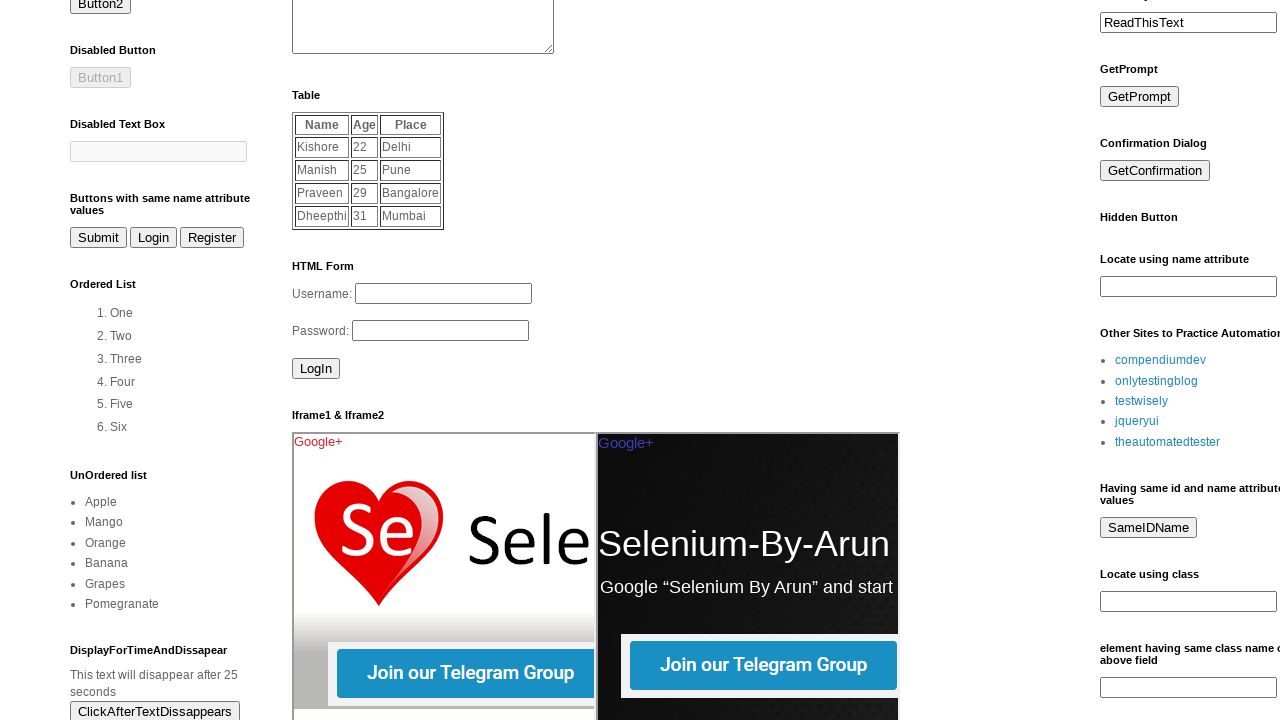

LinkList1 section loaded, ready for next link
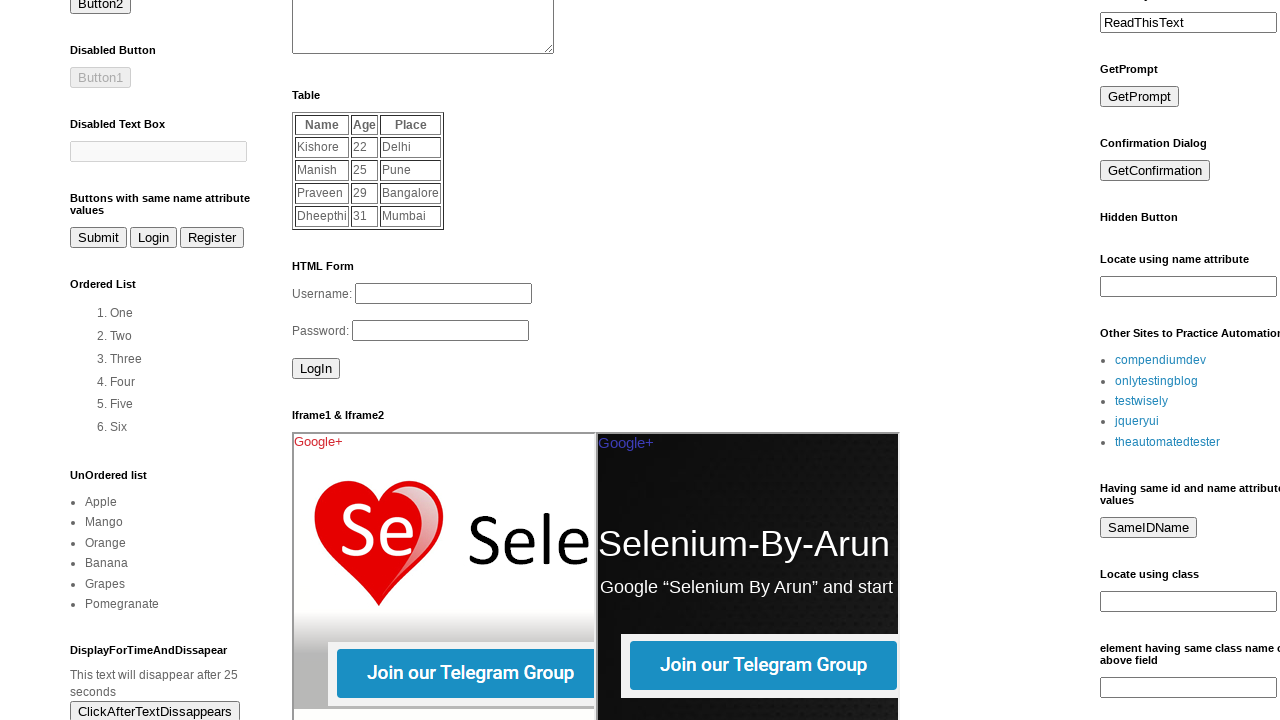

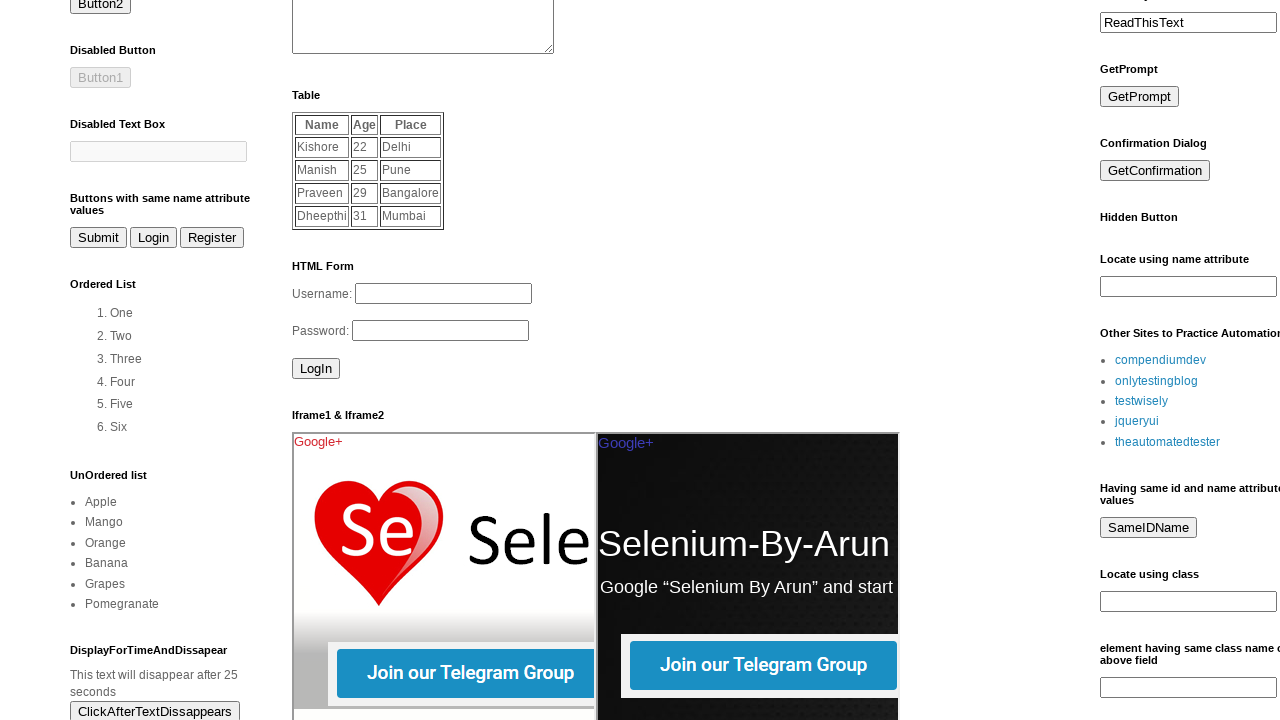